Tests the housing projects search functionality on PNB India website by selecting a location from the dropdown and clicking the search button to load project results in a table.

Starting URL: https://www.pnbindia.in/housing-projects.aspx

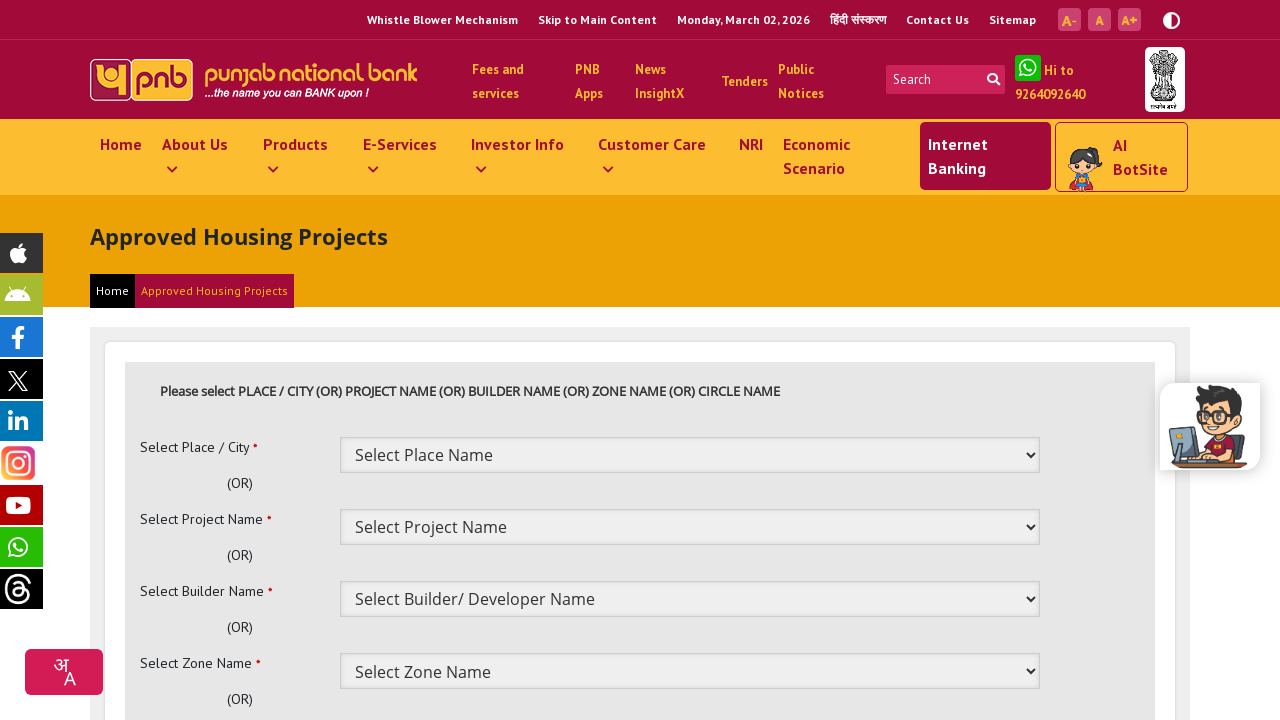

Waited for location dropdown to be present
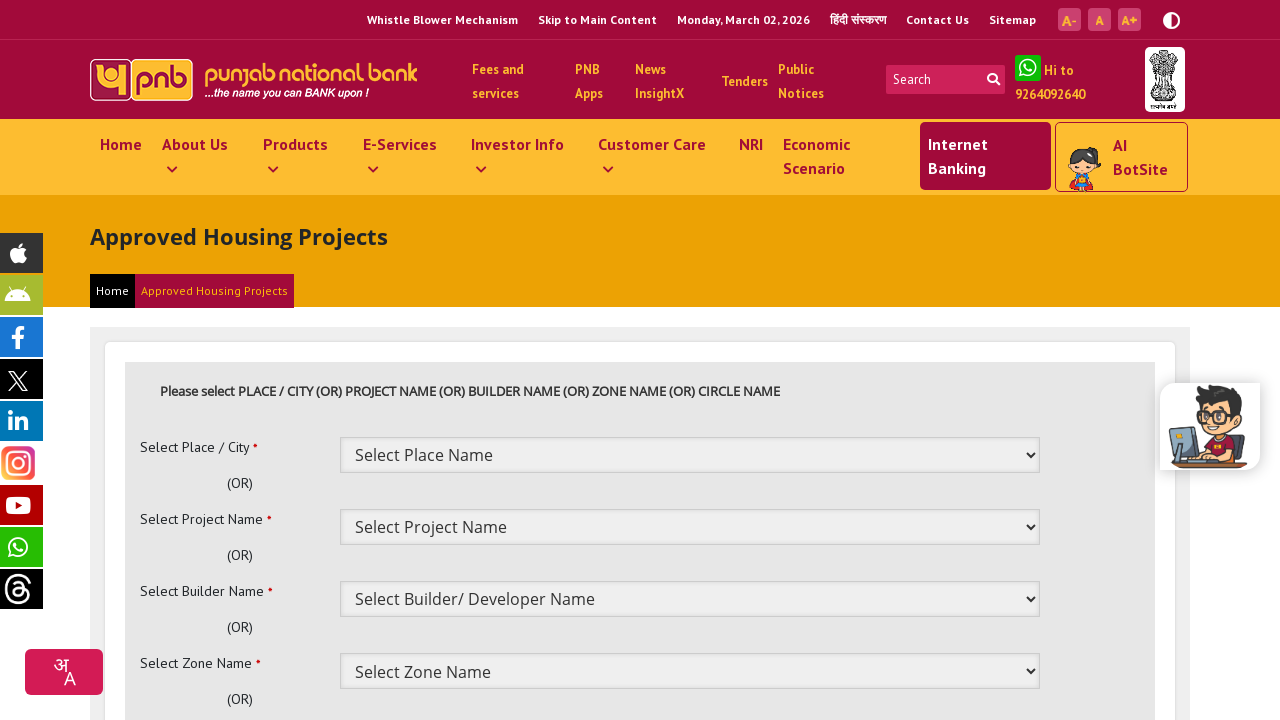

Selected second option from location dropdown on #ContentPlaceHolder1_drpPlace
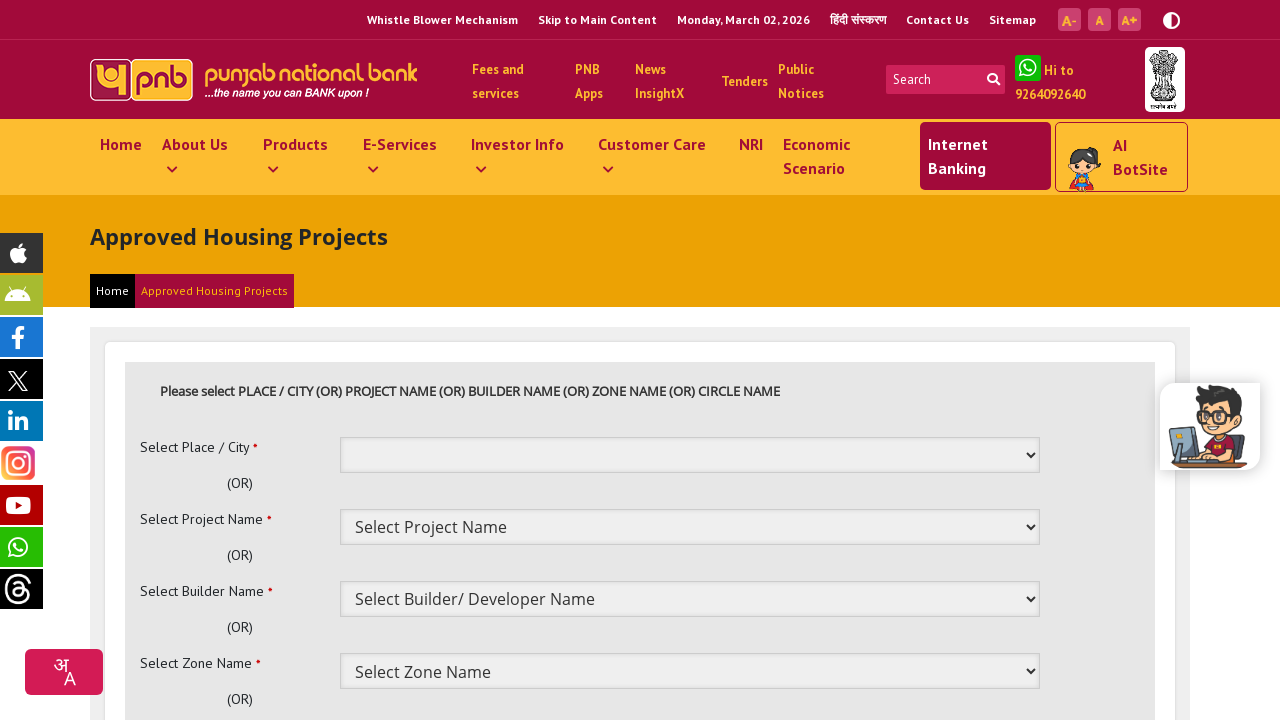

Clicked search button to load project results at (193, 360) on #ContentPlaceHolder1_btnsearch
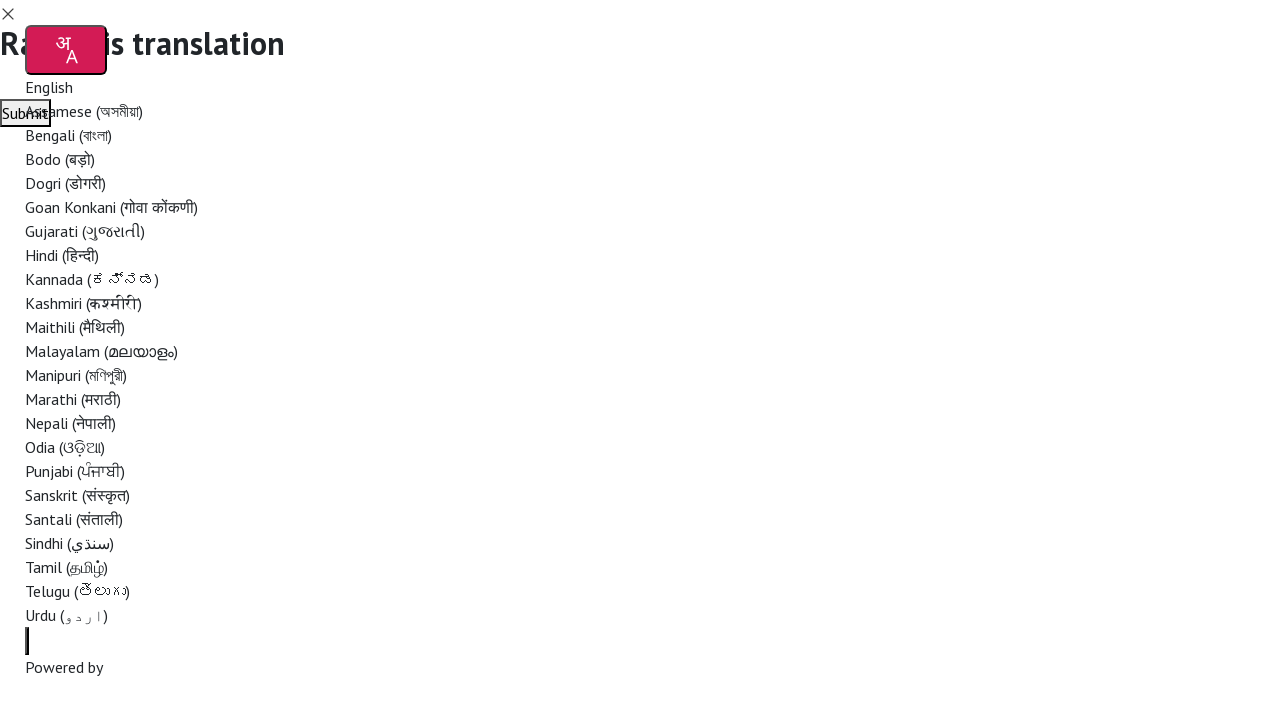

Results table loaded successfully
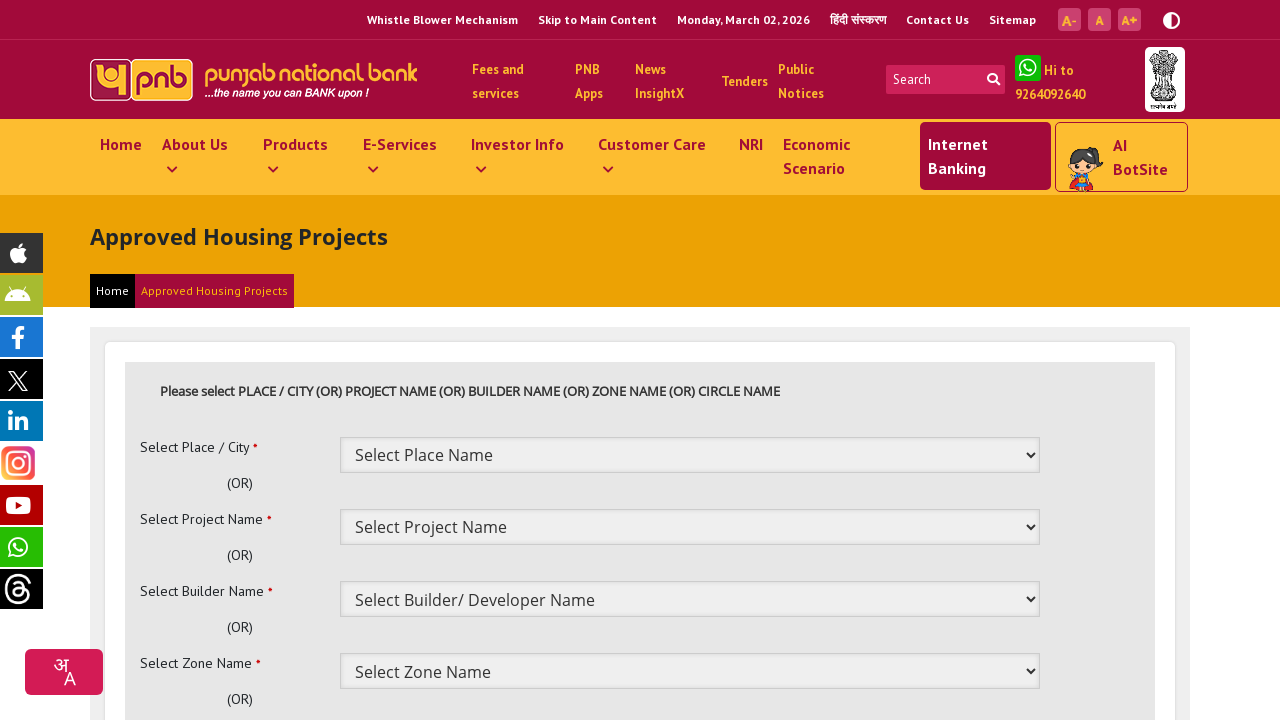

Verified table rows are present in results
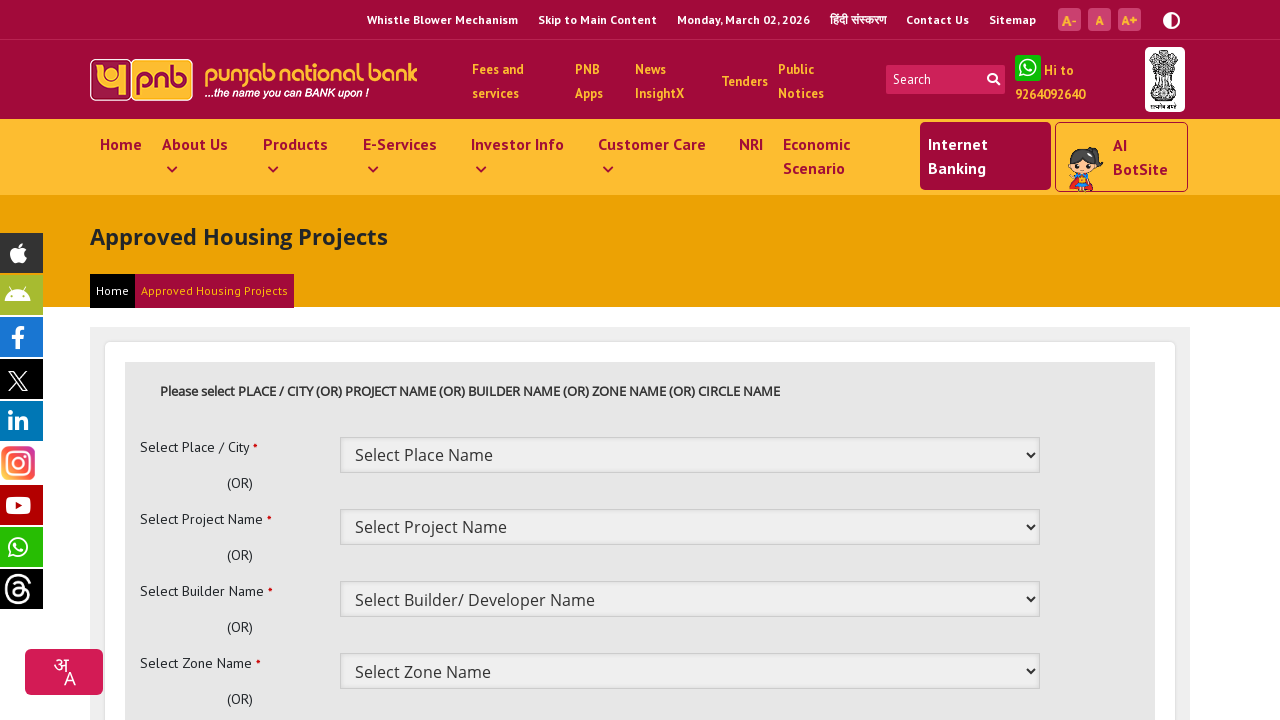

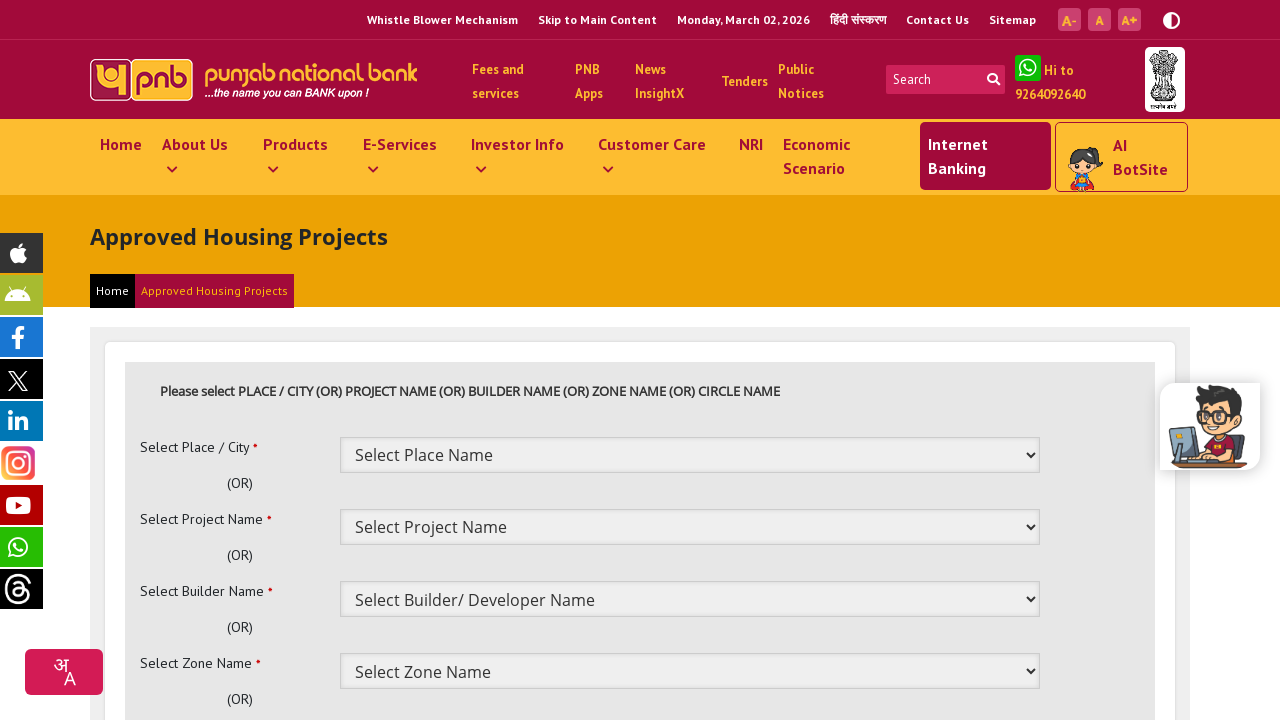